Tests JavaScript alert handling by clicking a button that triggers a JS alert and then accepting the alert dialog

Starting URL: https://the-internet.herokuapp.com/javascript_alerts

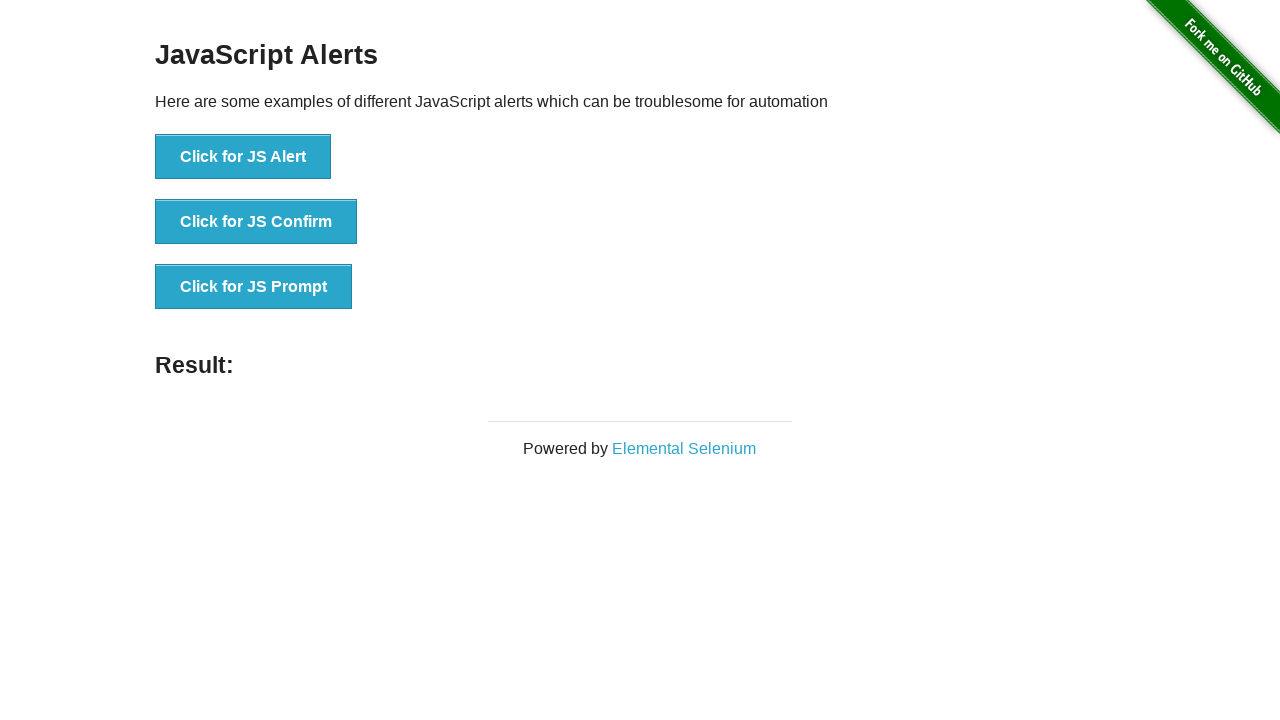

Set up dialog handler to accept alerts
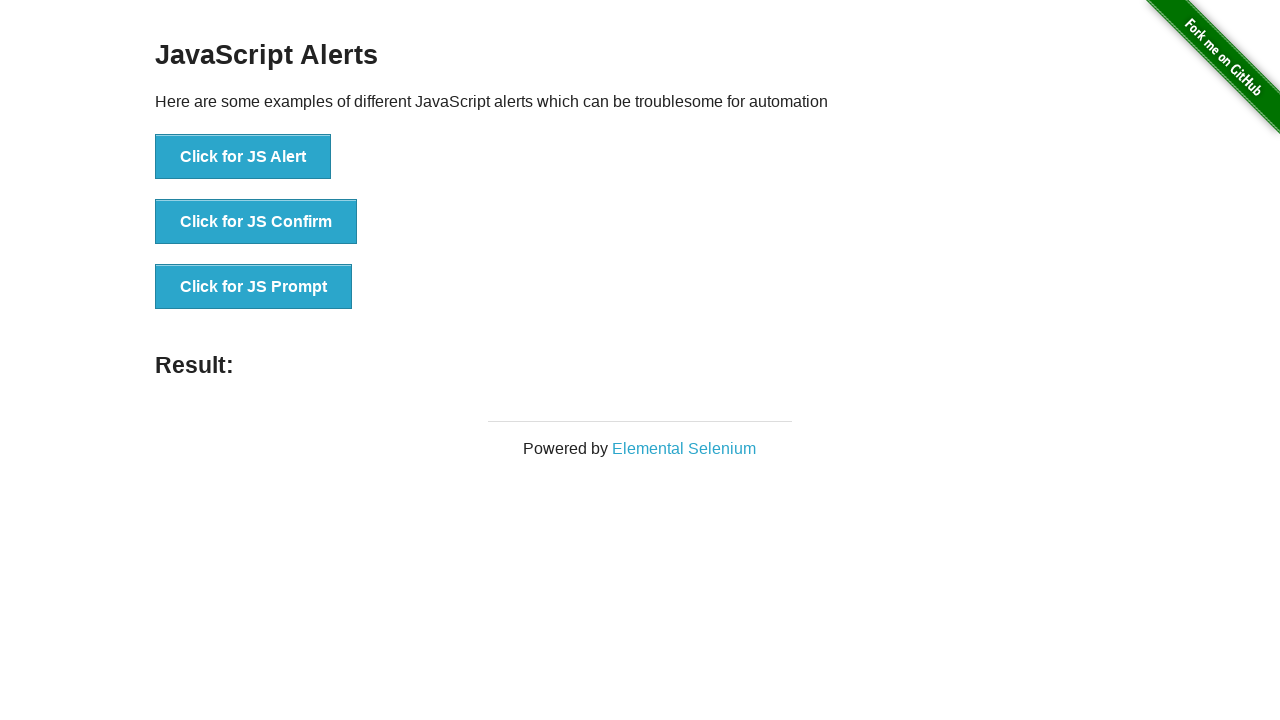

Clicked button to trigger JavaScript alert at (243, 157) on xpath=//button[text()='Click for JS Alert']
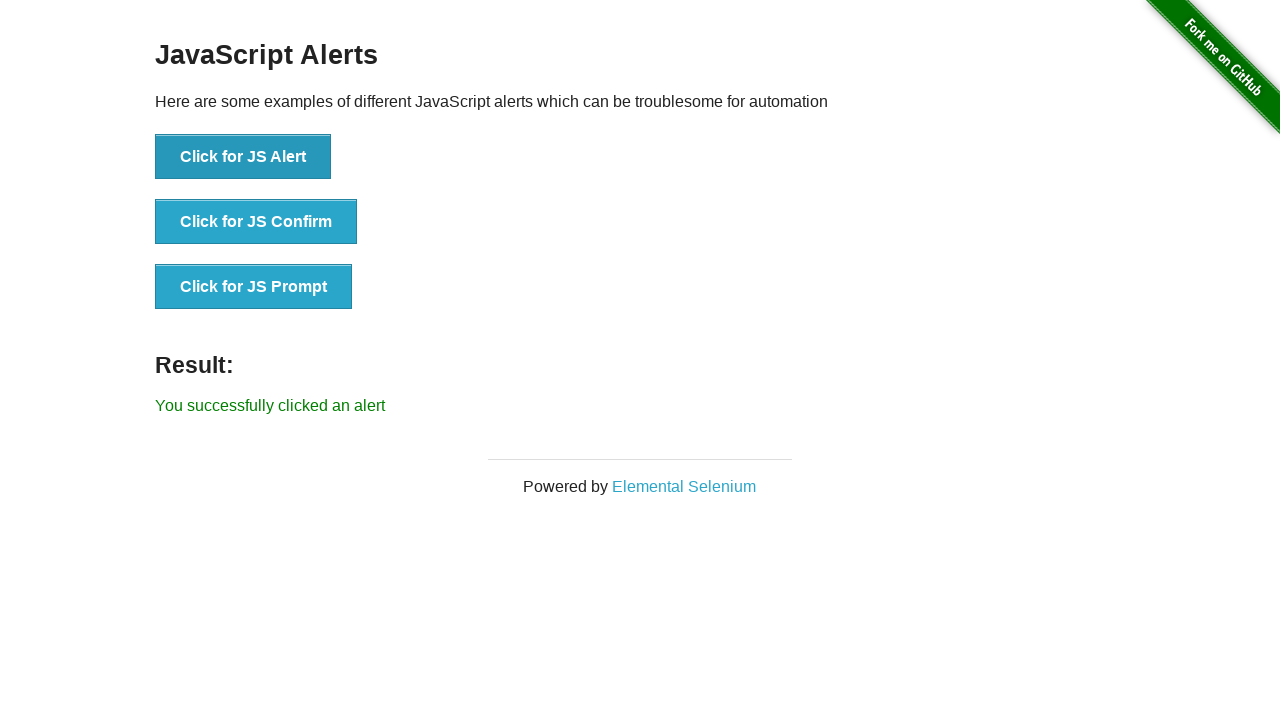

Result message appeared after alert was accepted
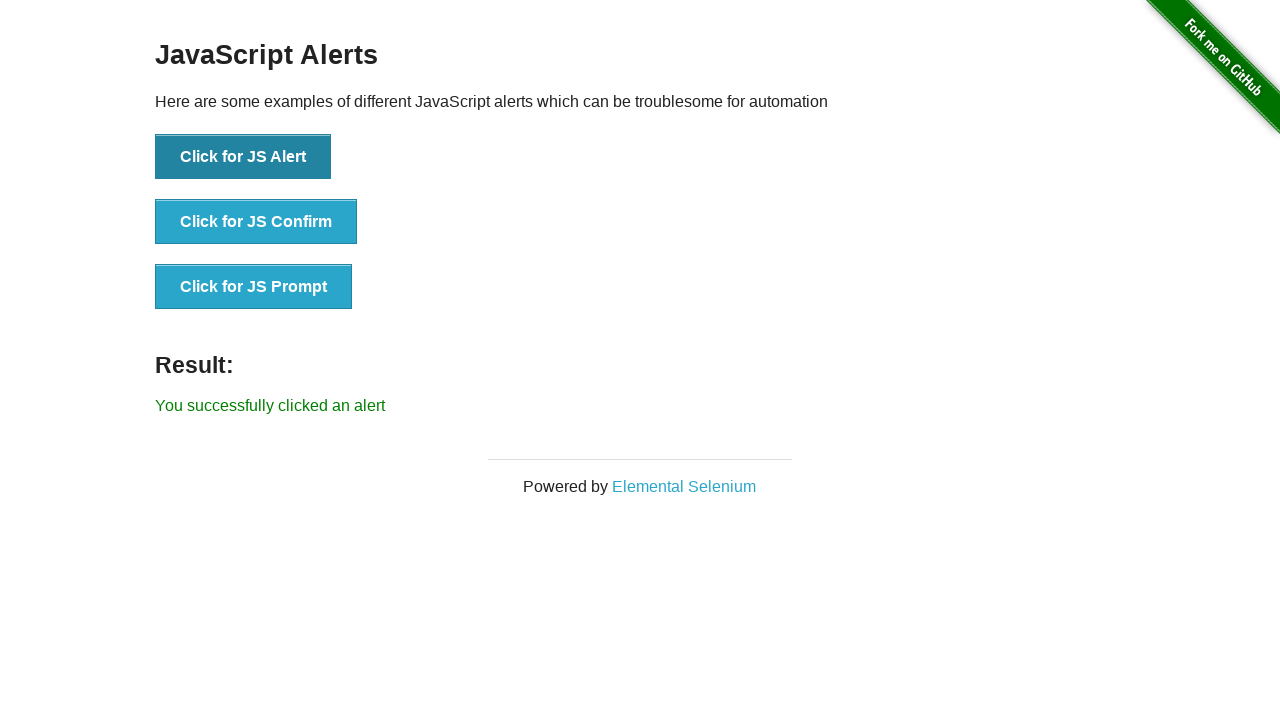

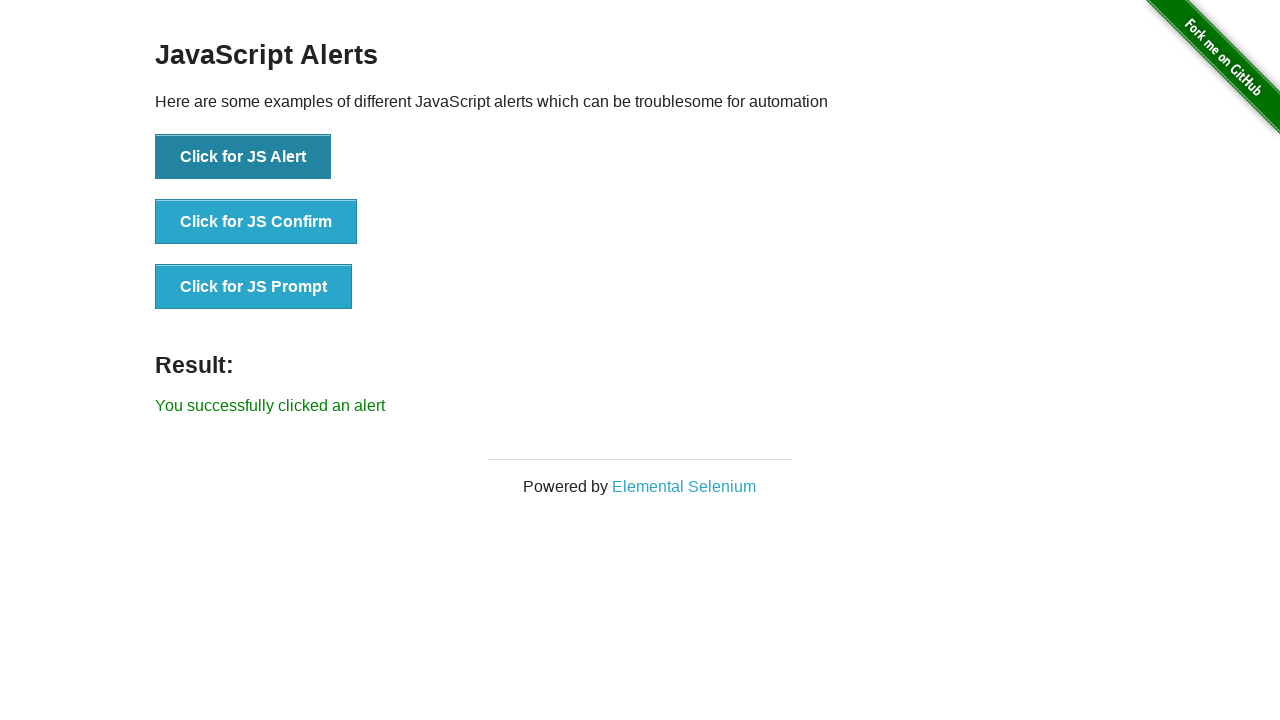